Navigates to Python.org homepage and verifies that the events section is displayed and accessible

Starting URL: https://www.python.org

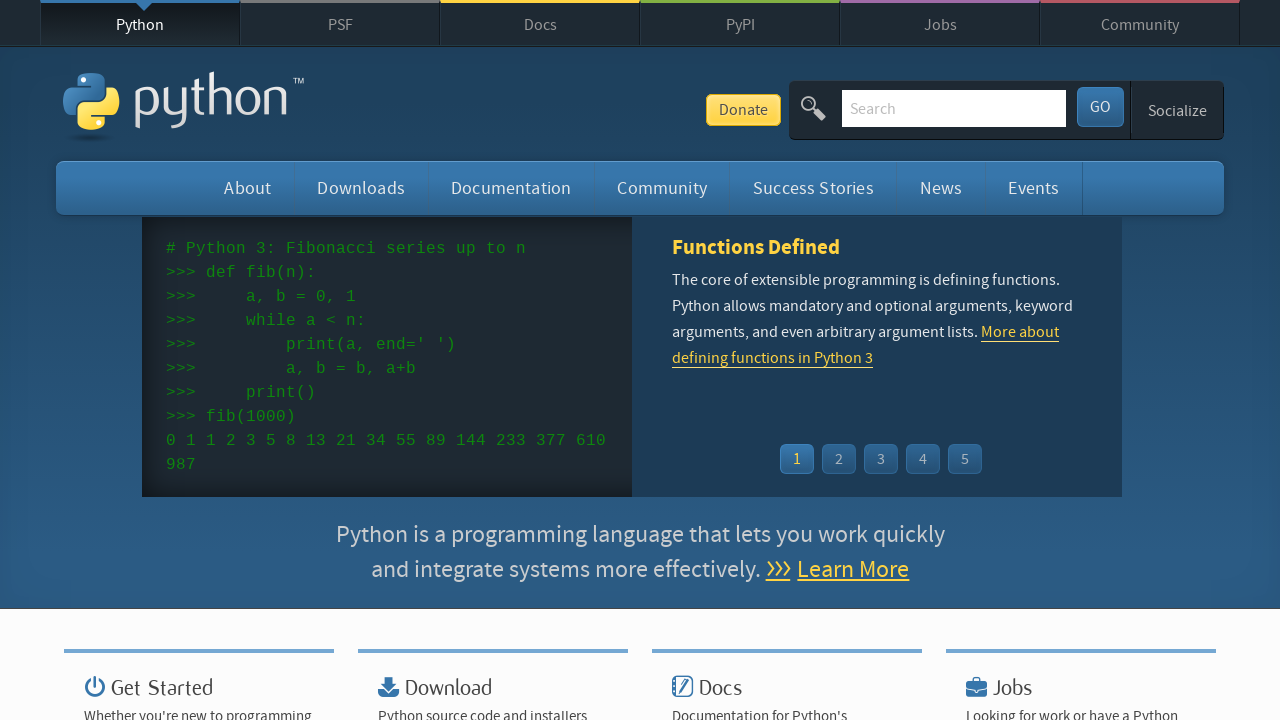

Navigated to Python.org homepage
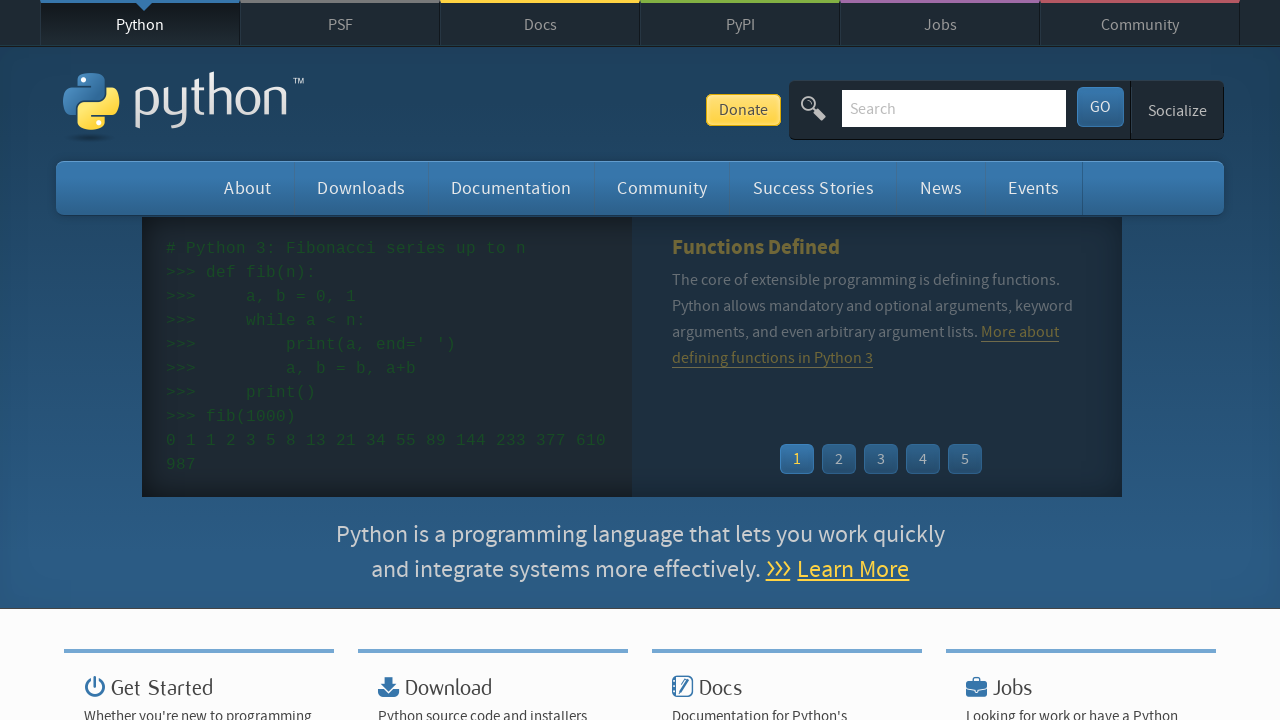

Events section selector became available
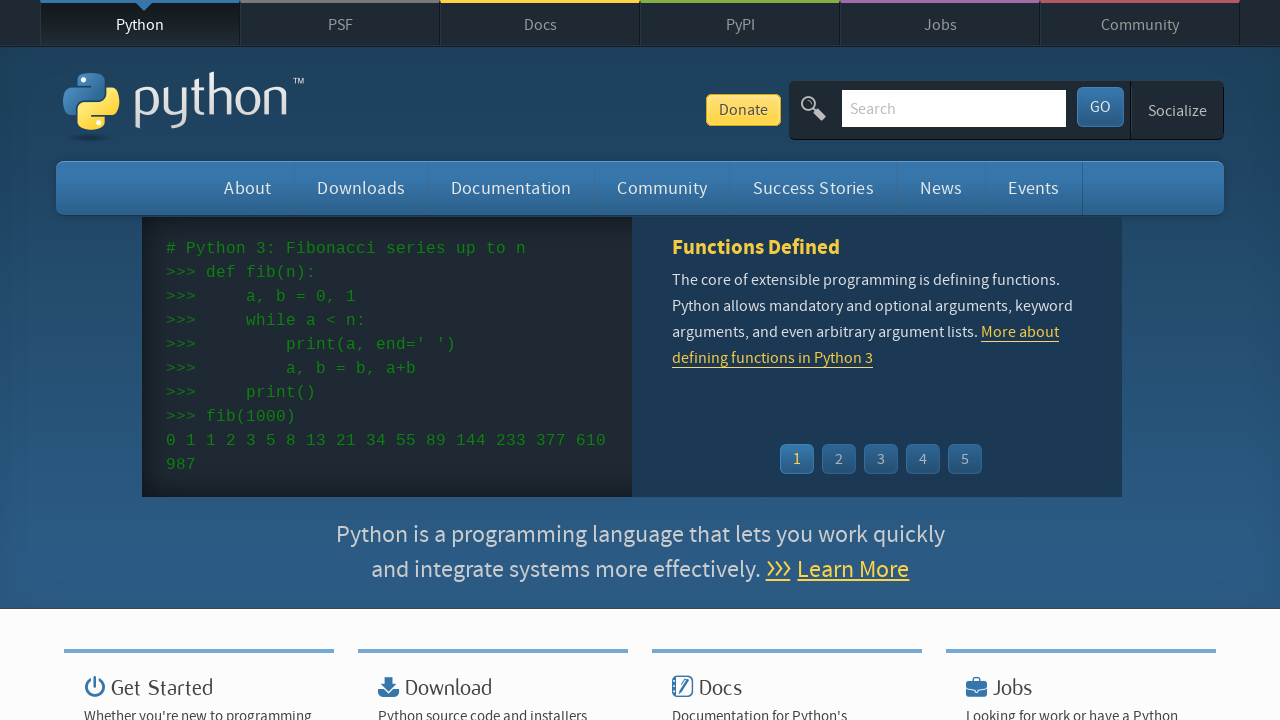

Located events list element
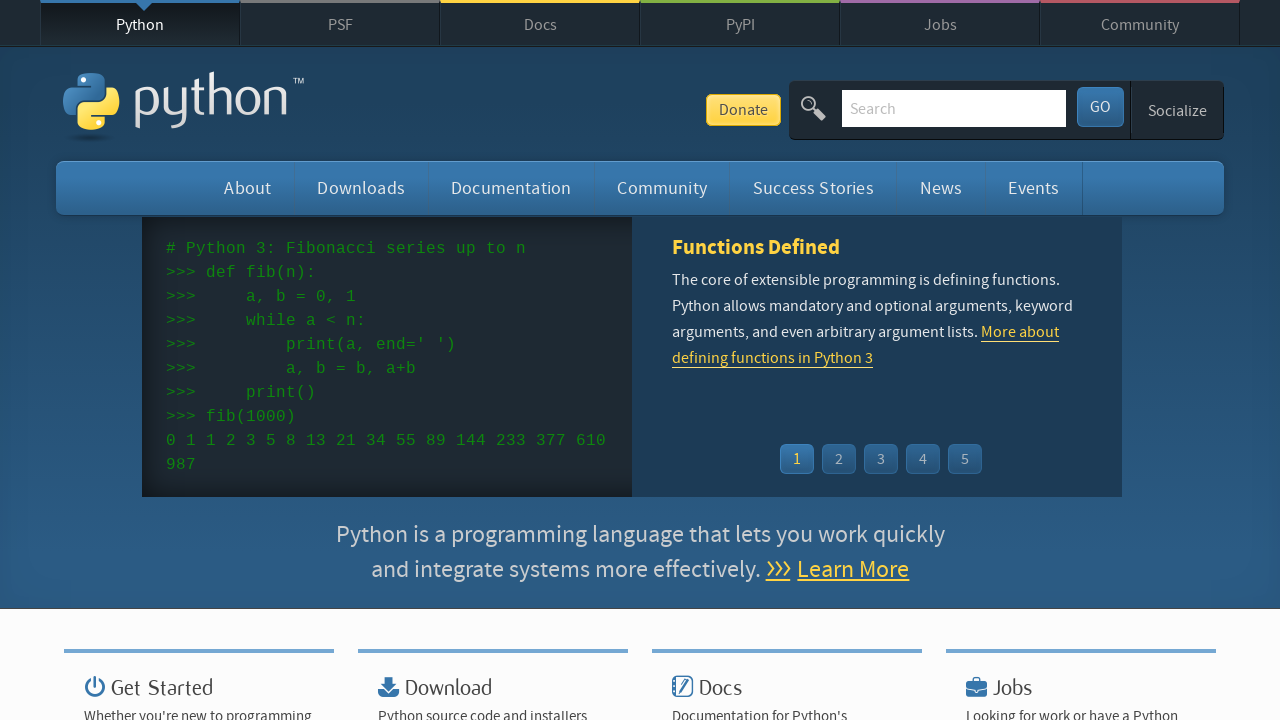

Events list element is ready and displayed
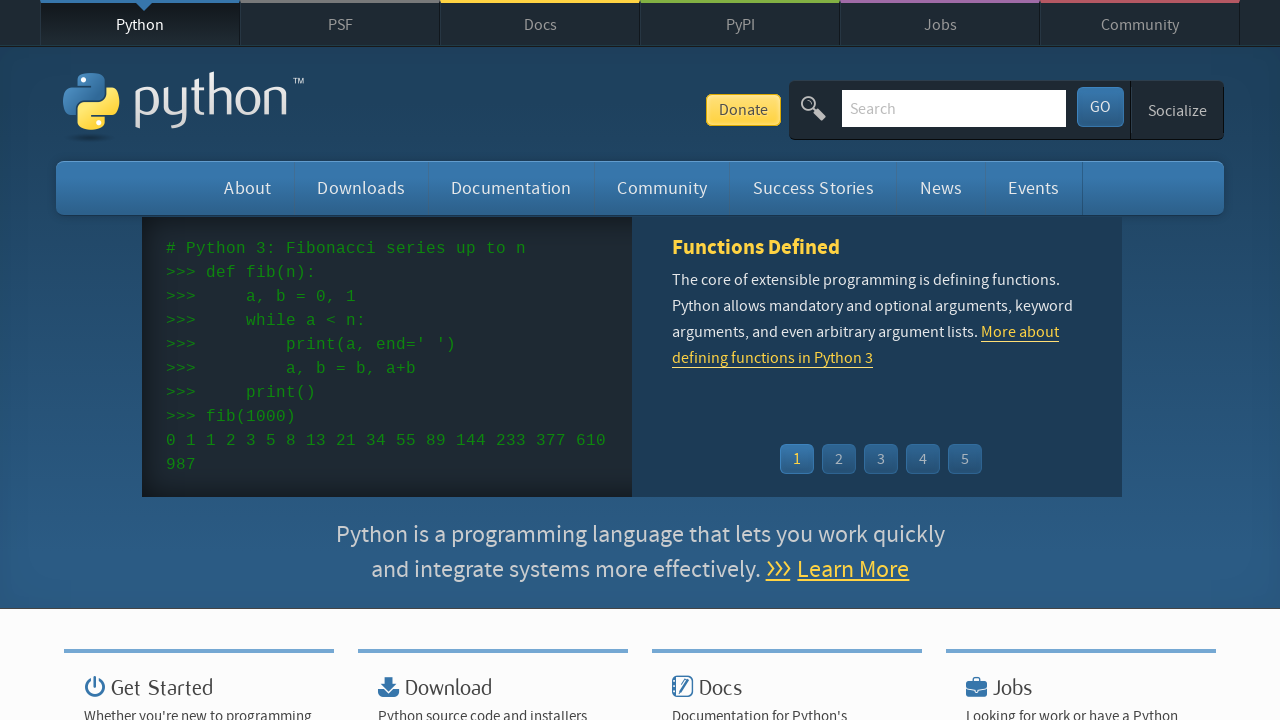

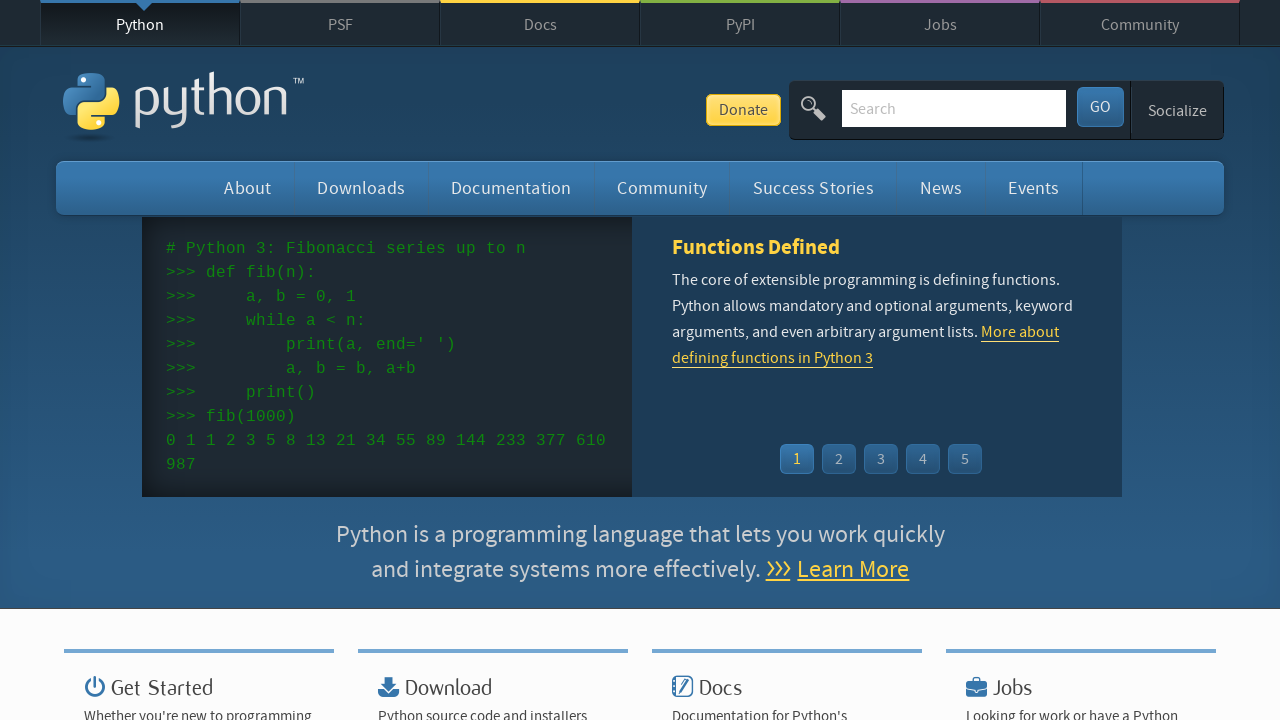